Tests a verify button interaction by clicking it and checking that a success message appears on the page

Starting URL: http://suninjuly.github.io/wait1.html

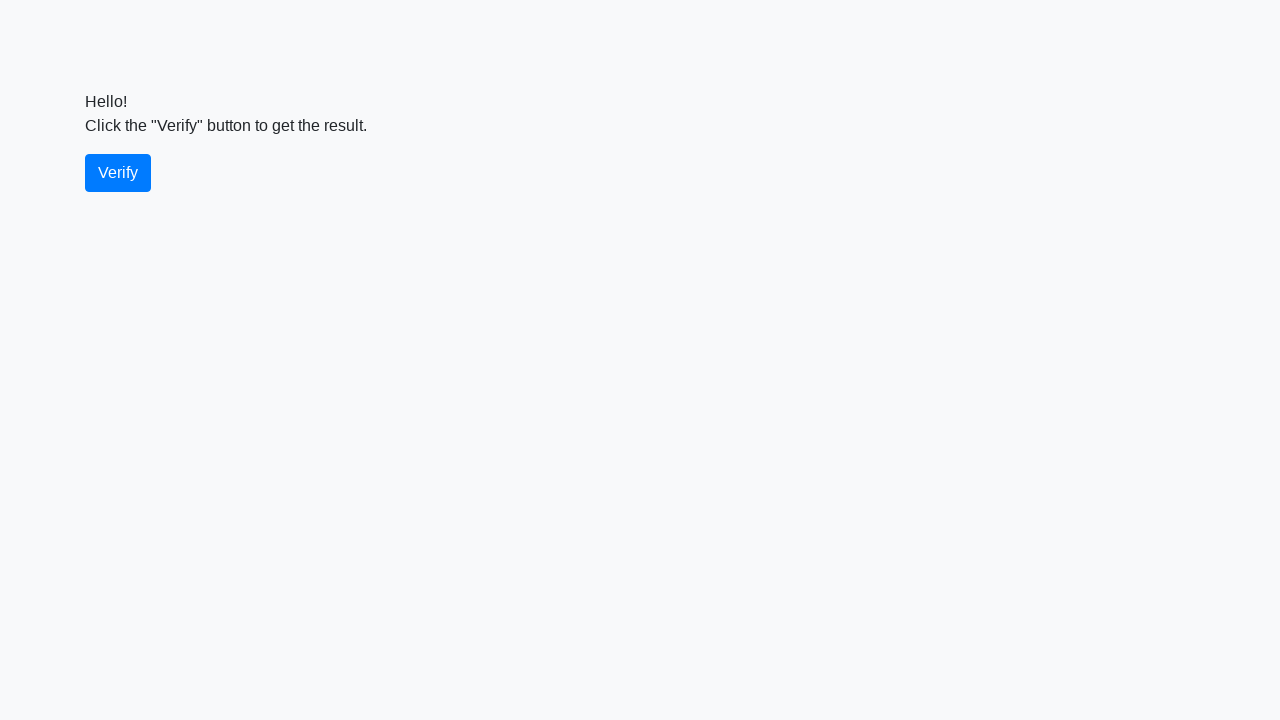

Clicked the verify button at (118, 173) on #verify
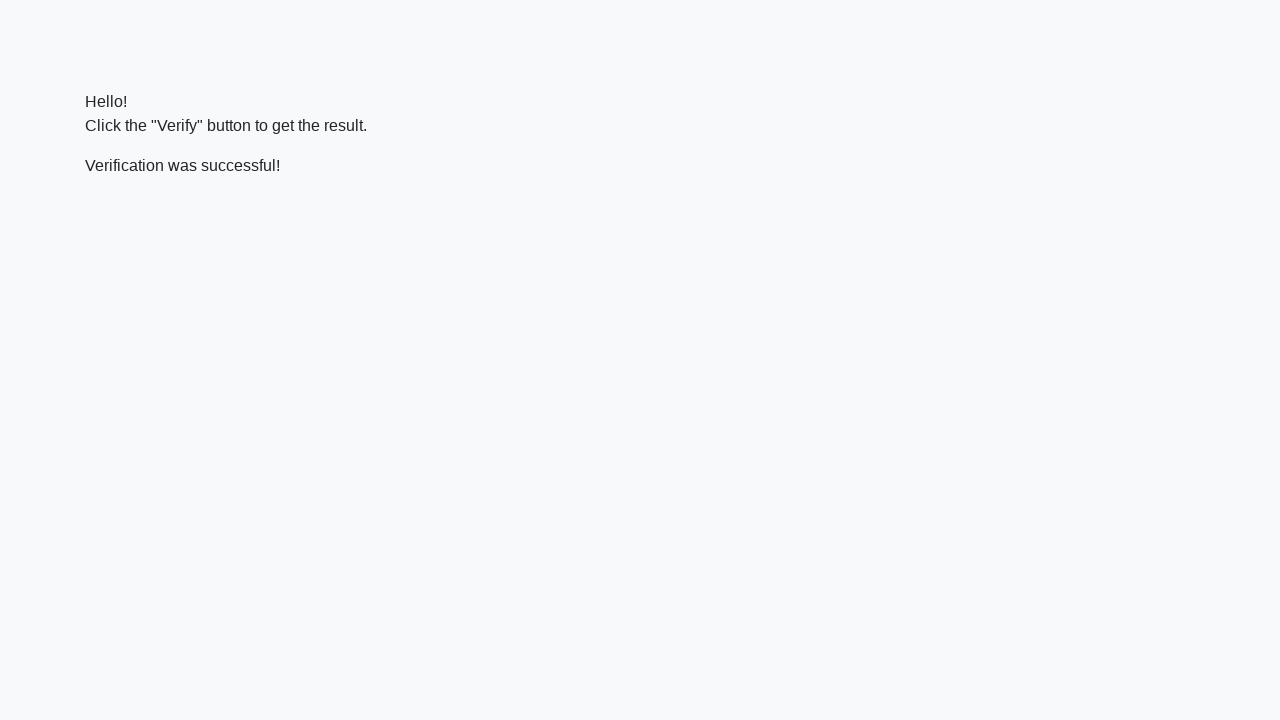

Success message element appeared and is ready
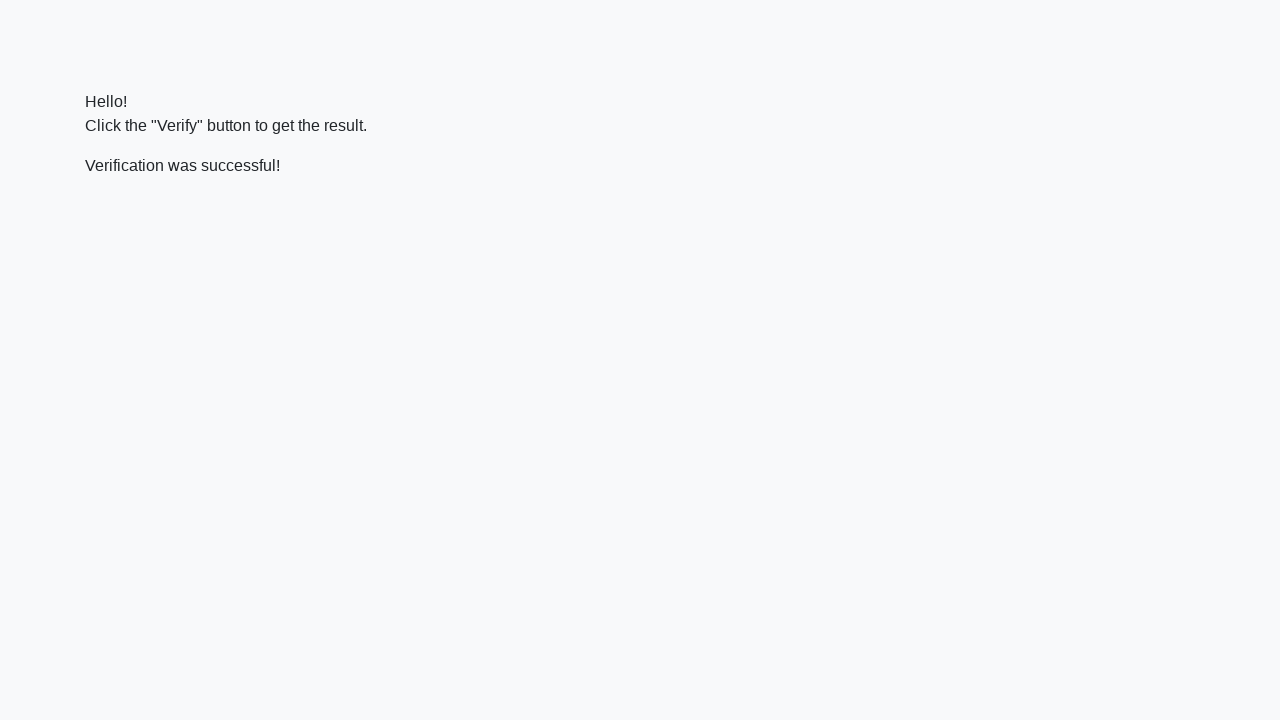

Verified that success message contains 'successful'
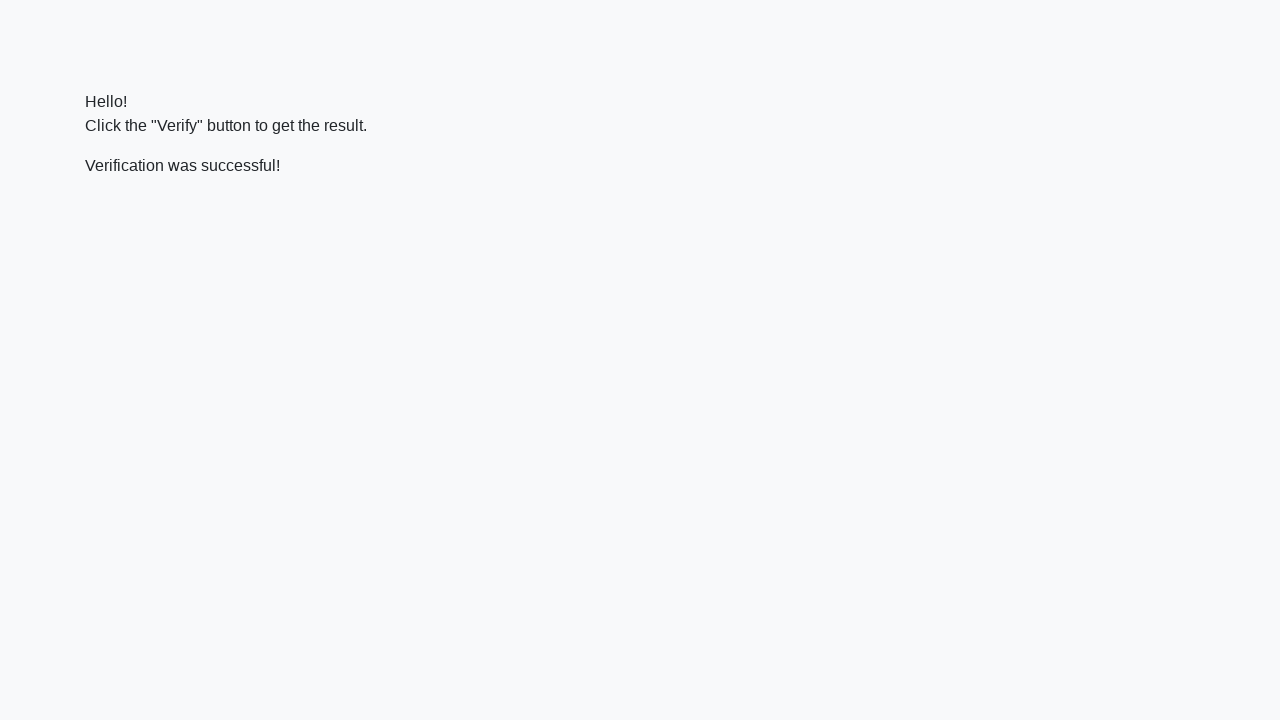

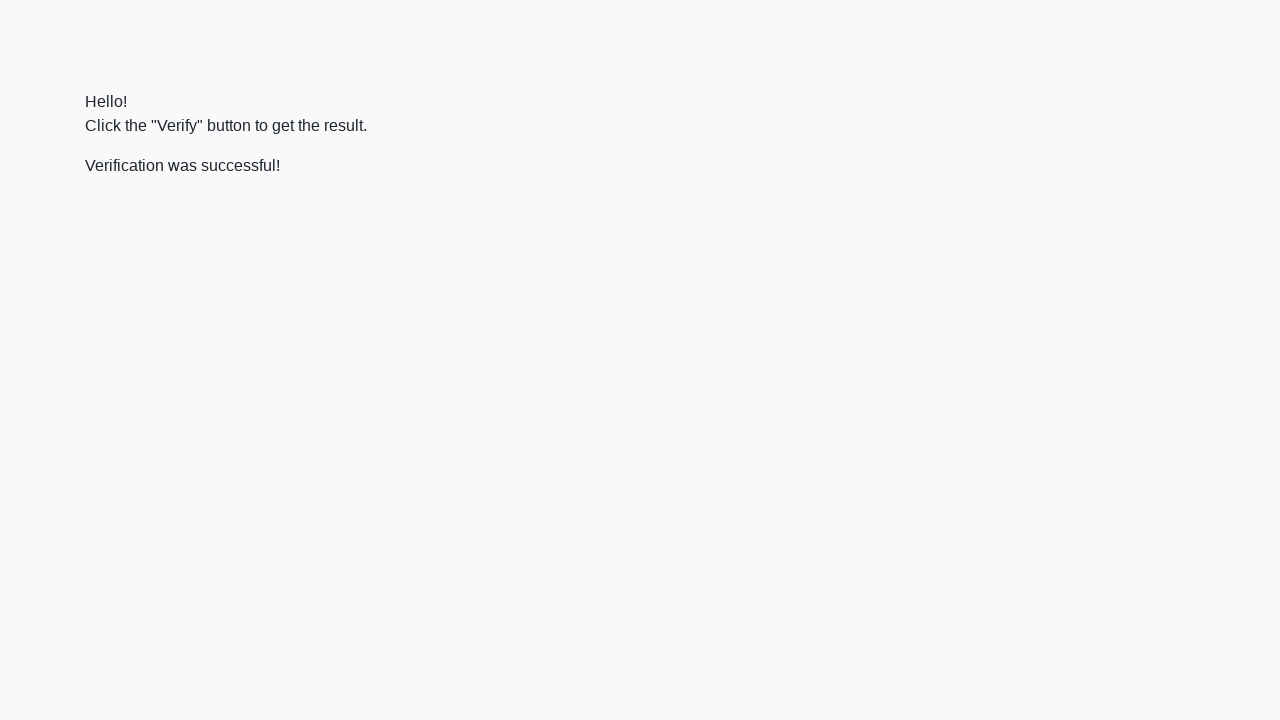